Tests opening a new browser window, navigating to a different URL in it, and verifying that two window handles exist.

Starting URL: https://the-internet.herokuapp.com/windows

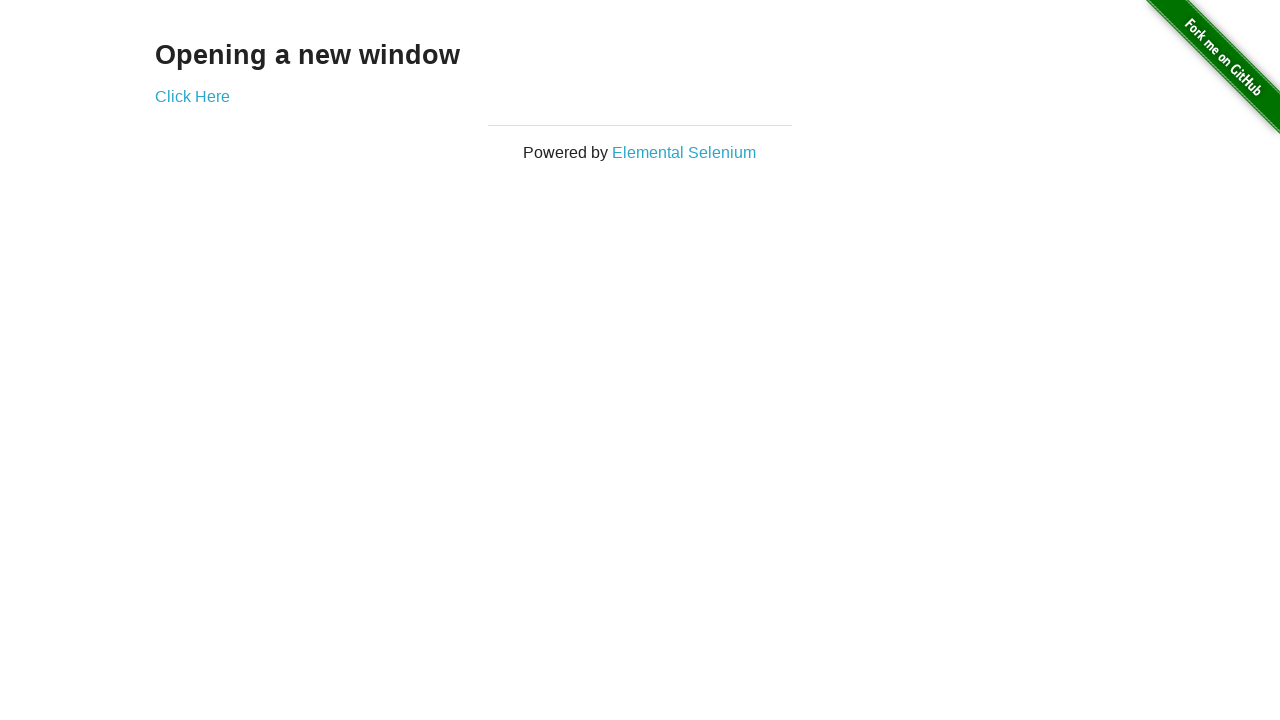

Opened a new browser window
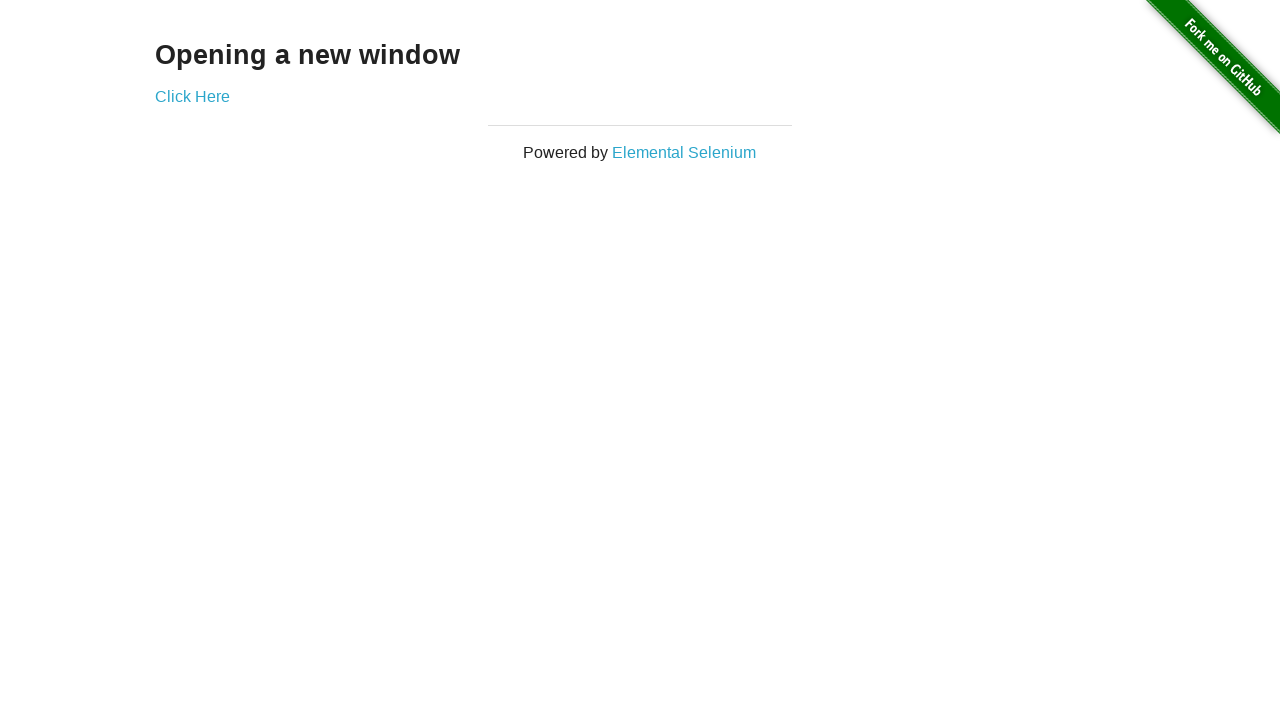

Navigated new window to typos page
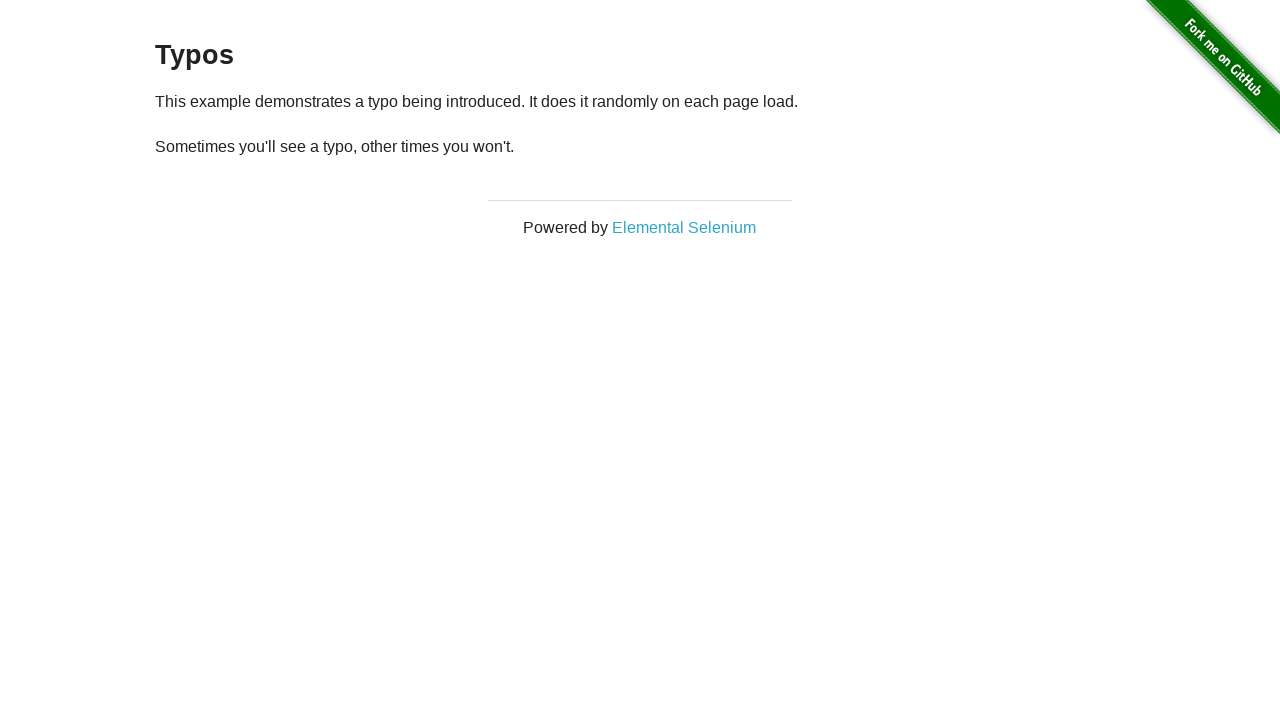

Verified that 2 browser windows are open
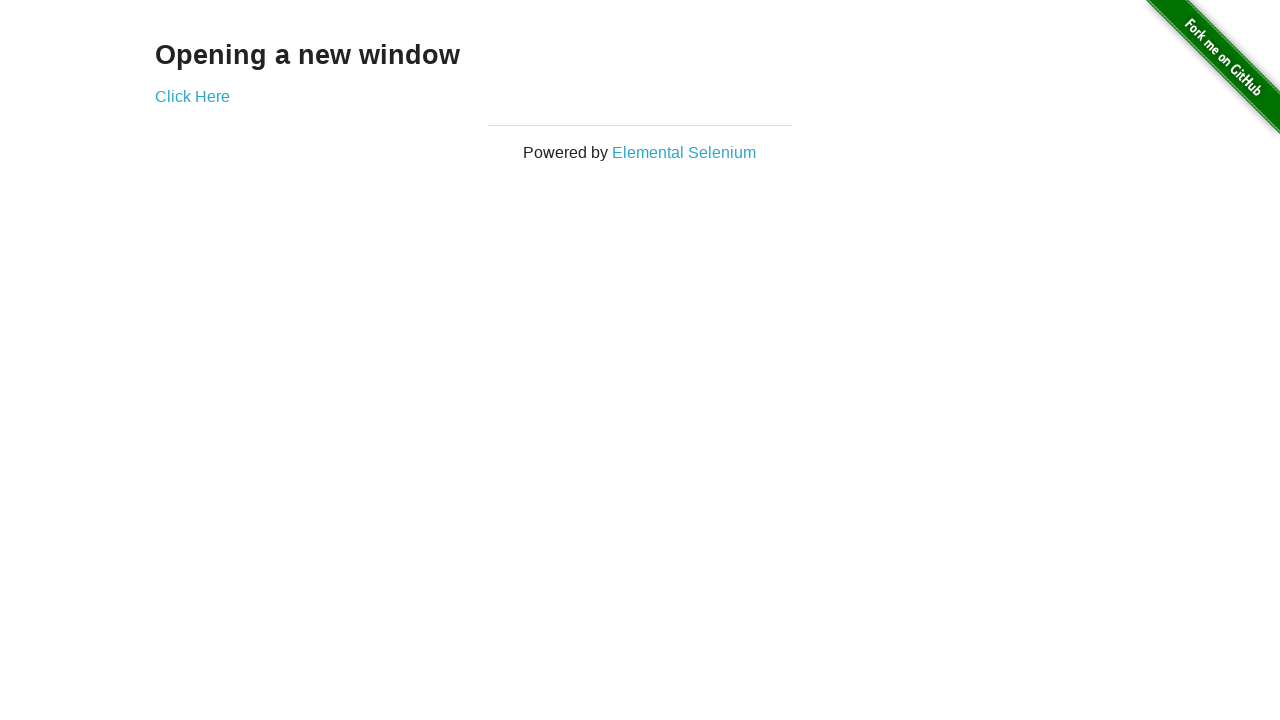

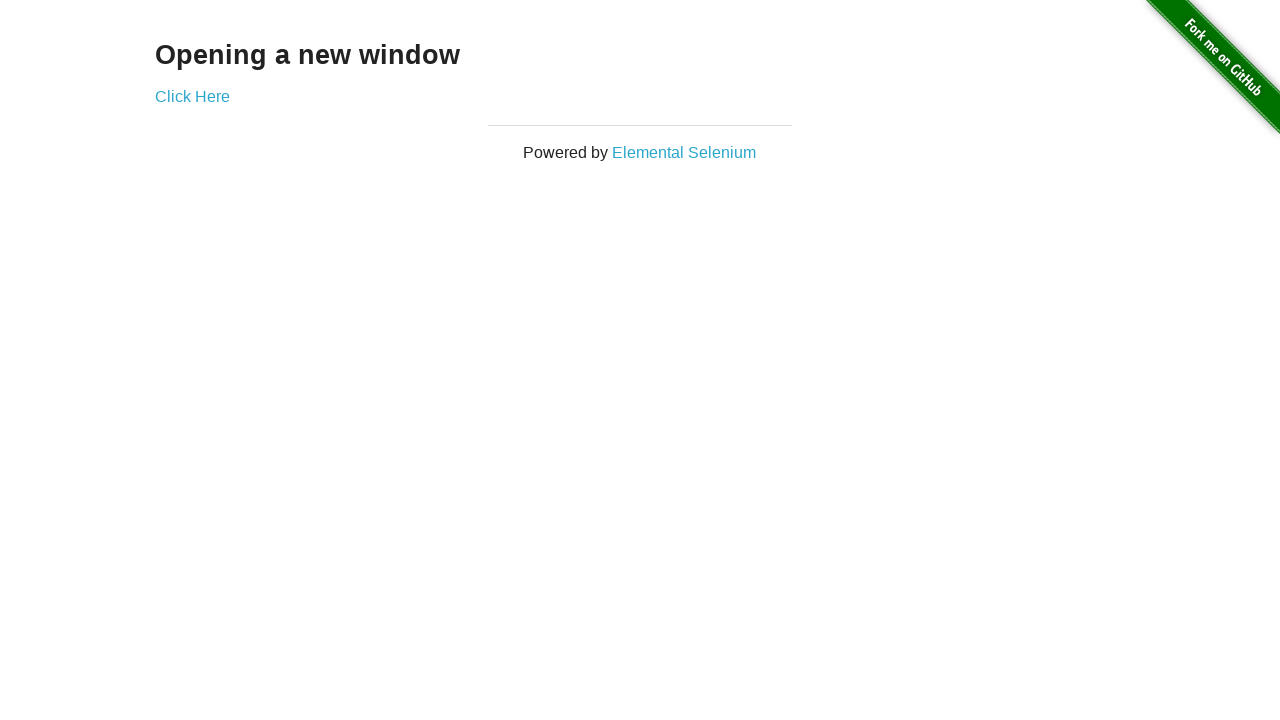